Tests drag and drop functionality by dragging box A to box B and verifying the boxes have swapped positions

Starting URL: http://the-internet.herokuapp.com/drag_and_drop

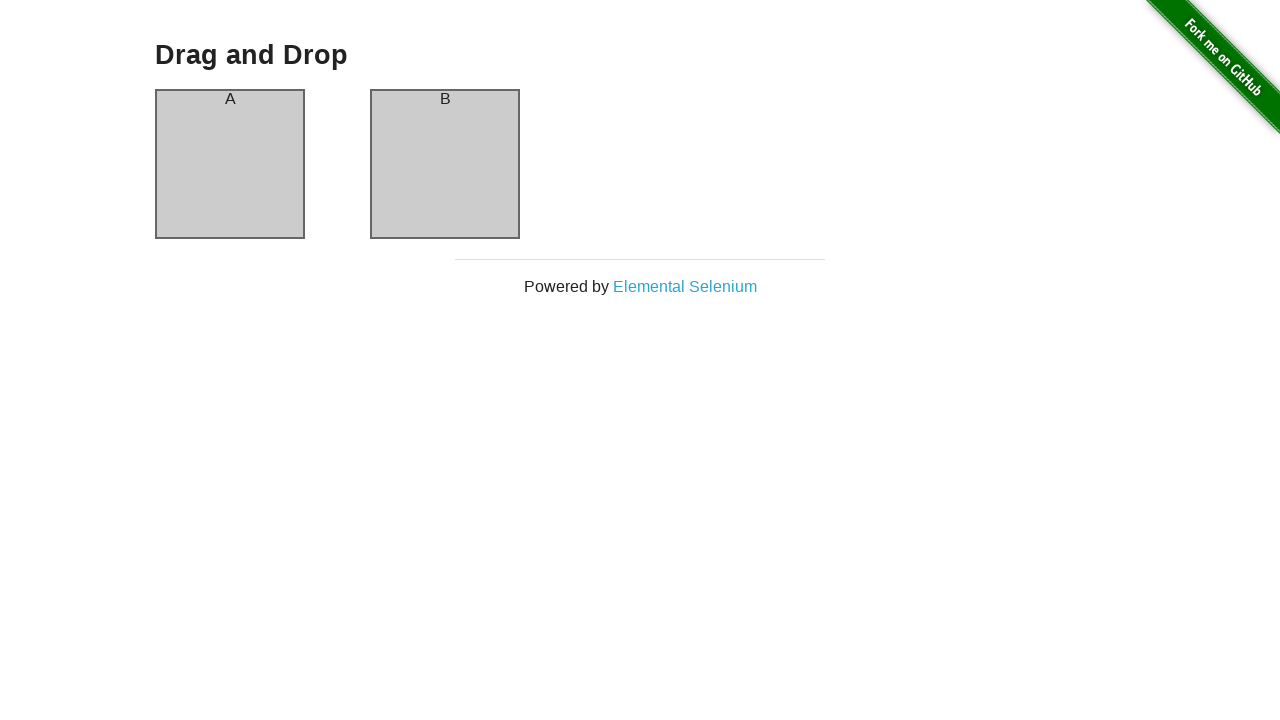

Navigated to drag and drop test page
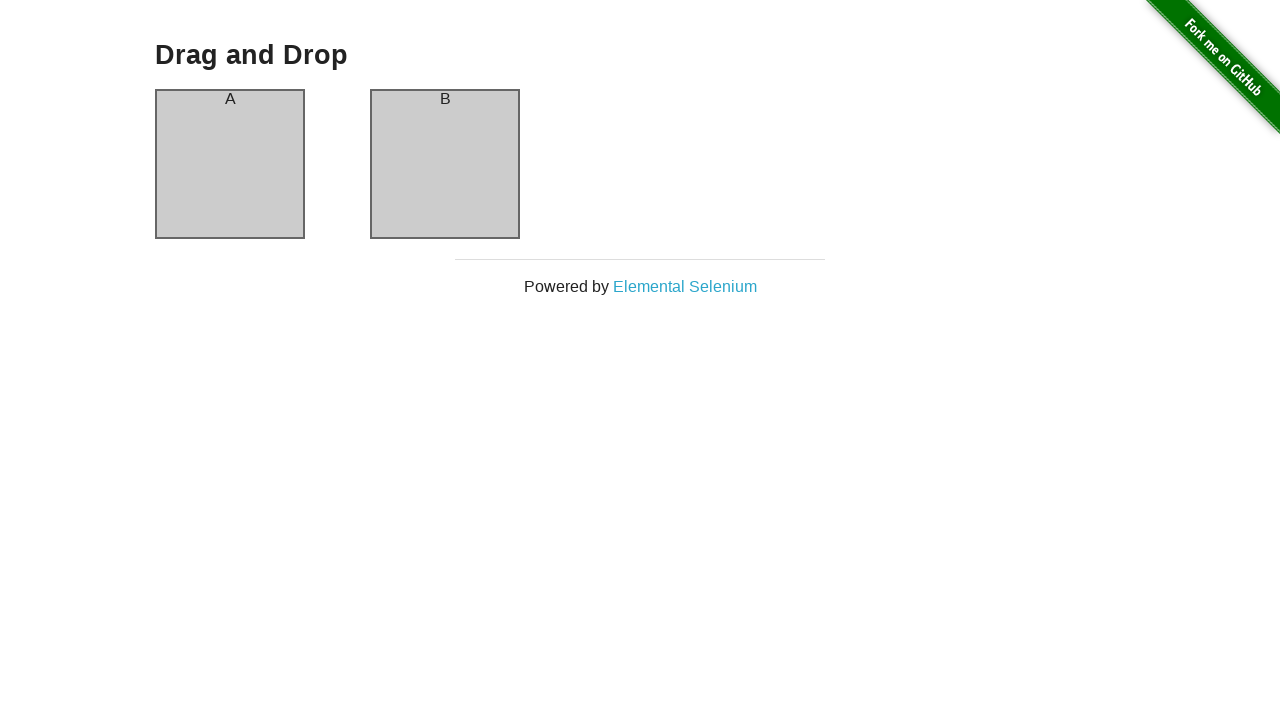

Located box A element
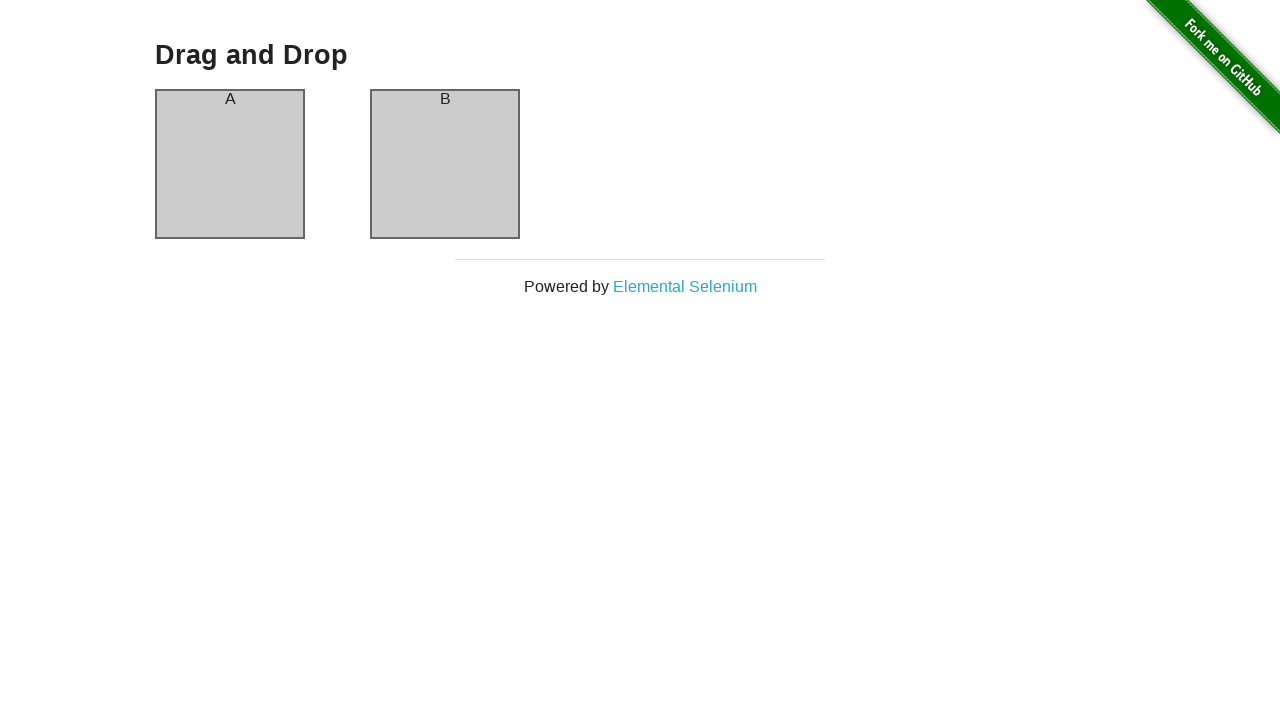

Located box B element
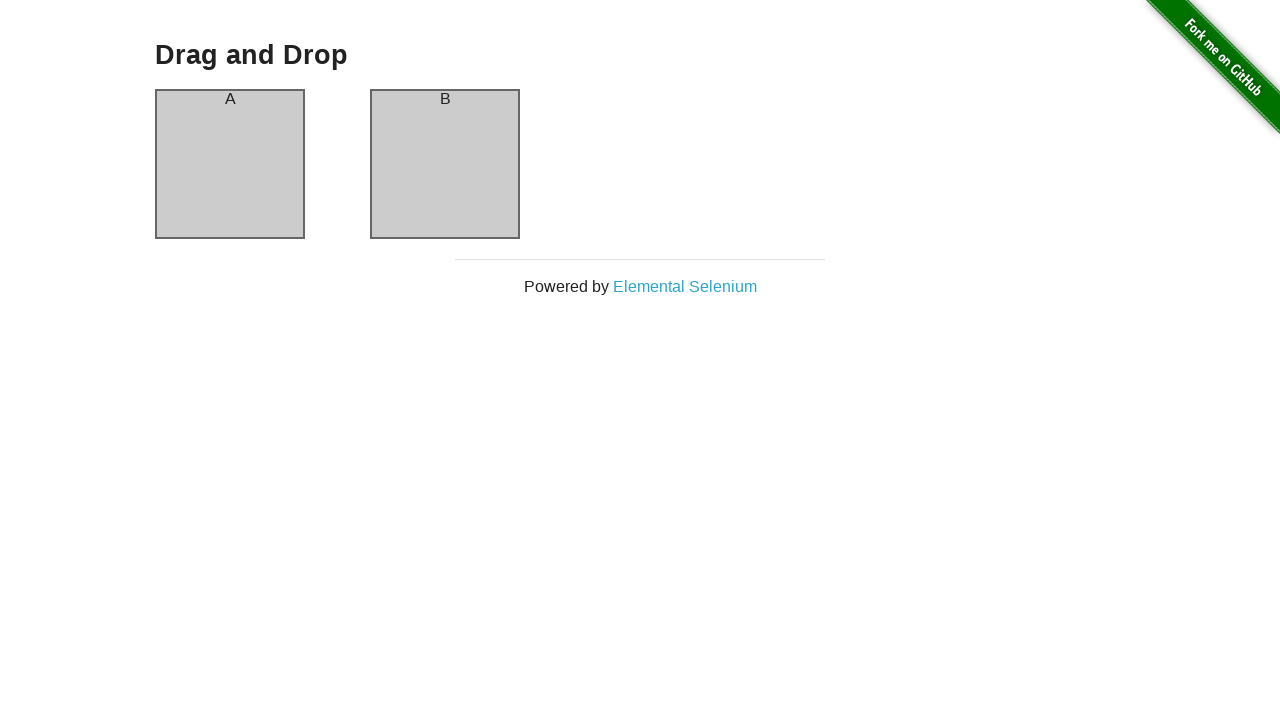

Dragged box A to box B at (445, 164)
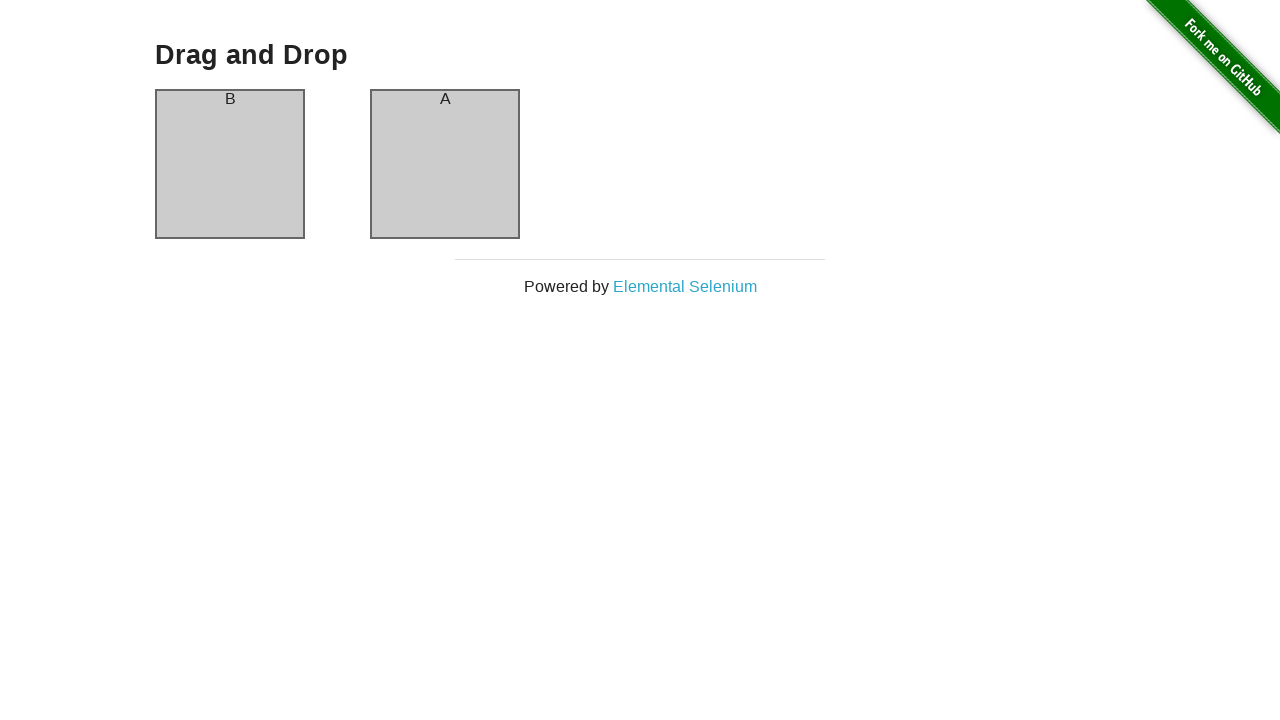

Retrieved header text from box A after drag and drop
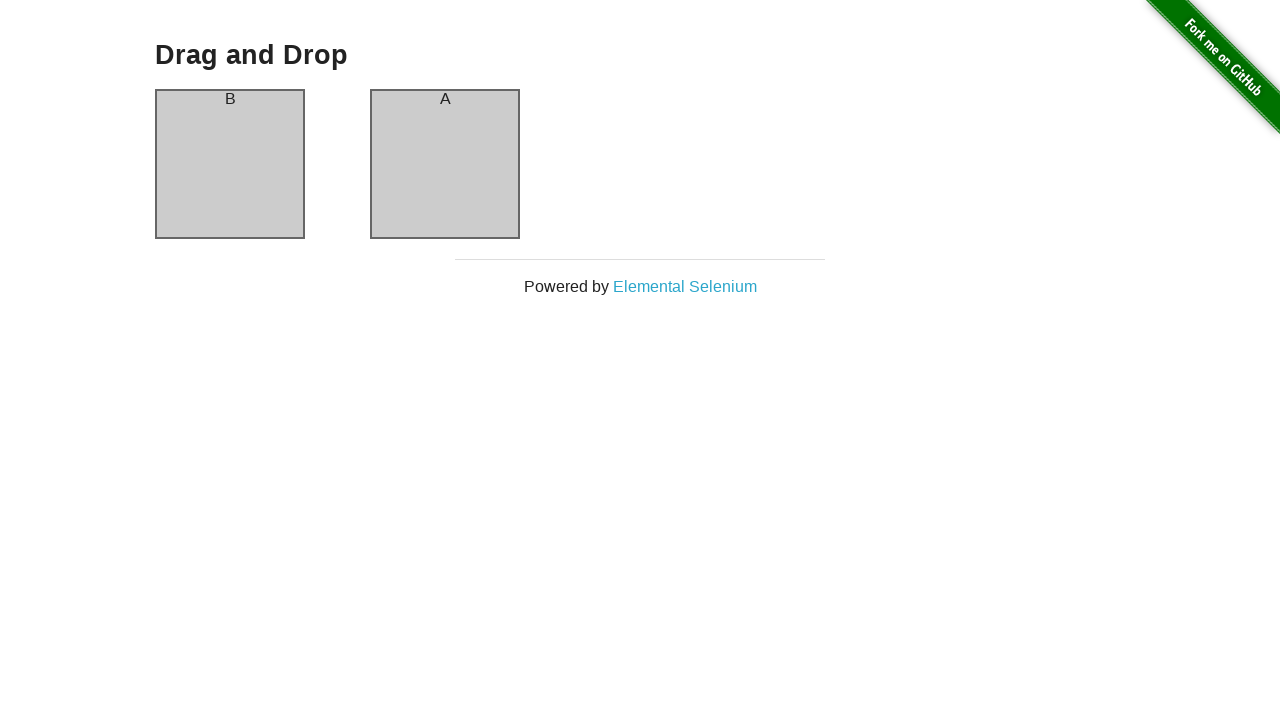

Verified that boxes have swapped positions - box A now contains 'B'
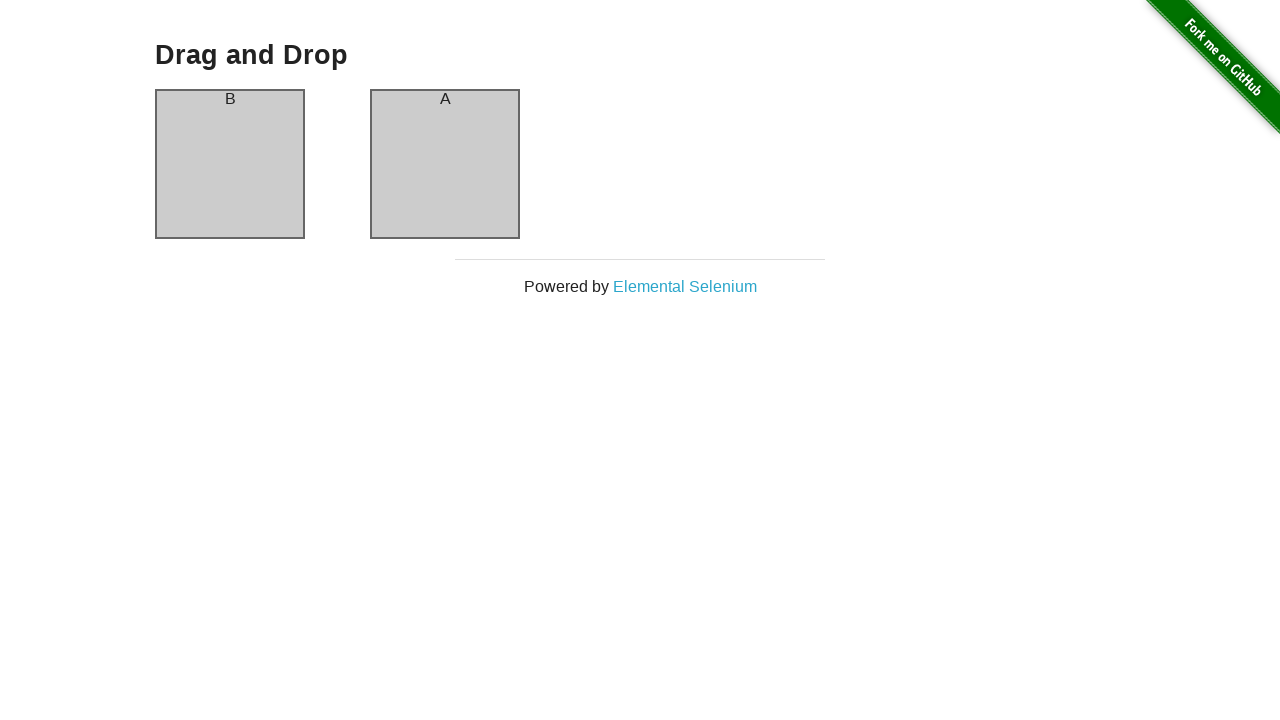

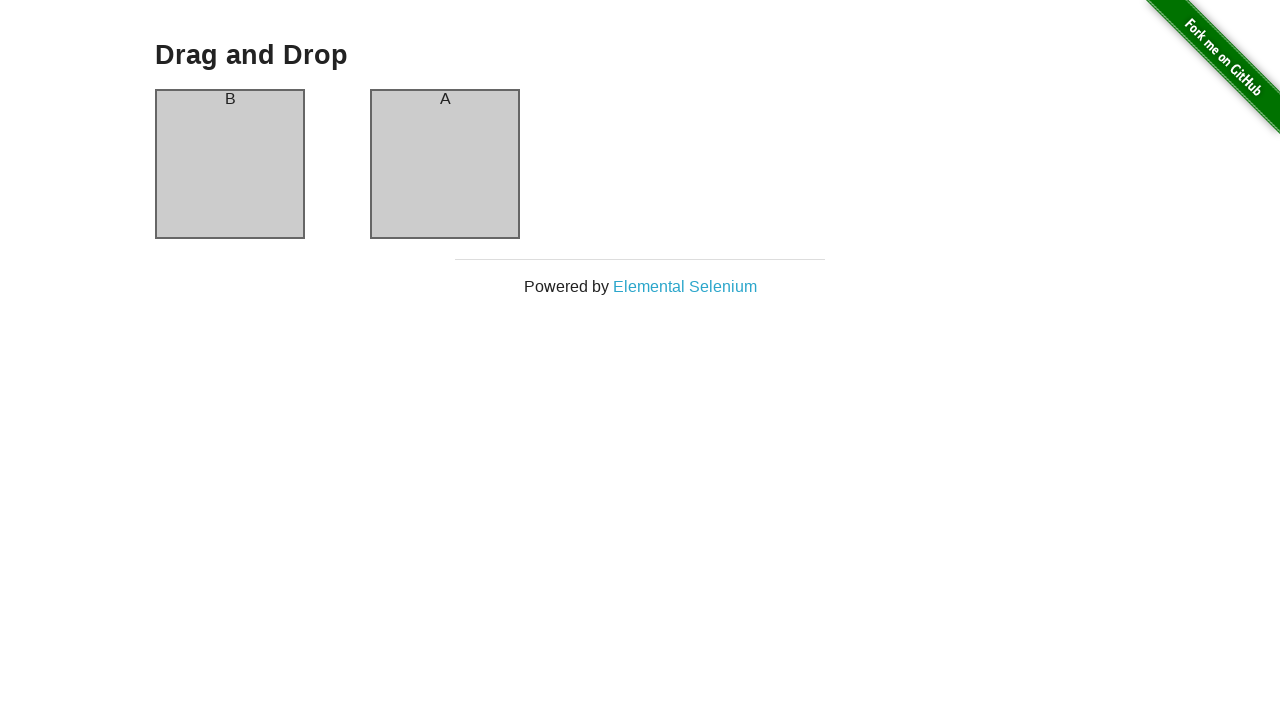